Tests handling of confirmation alerts by dismissing and then accepting them

Starting URL: https://demoqa.com/alerts

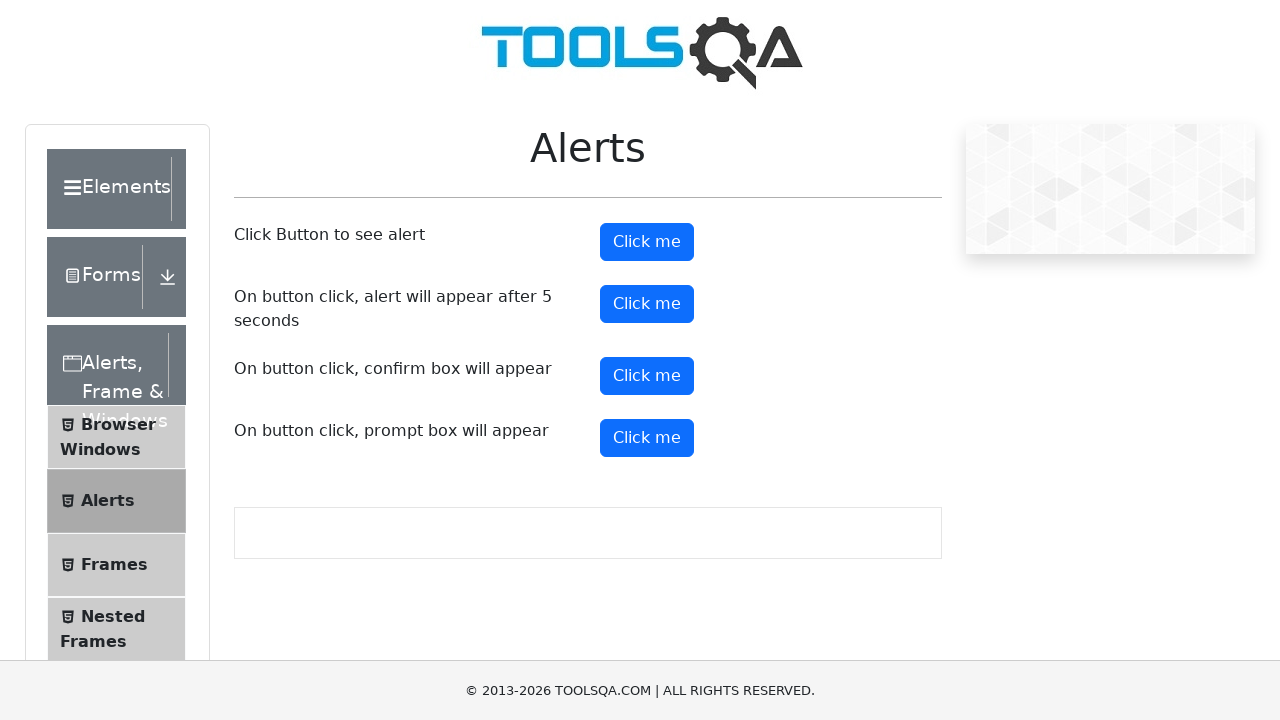

Set up dialog handler to dismiss confirmation alert
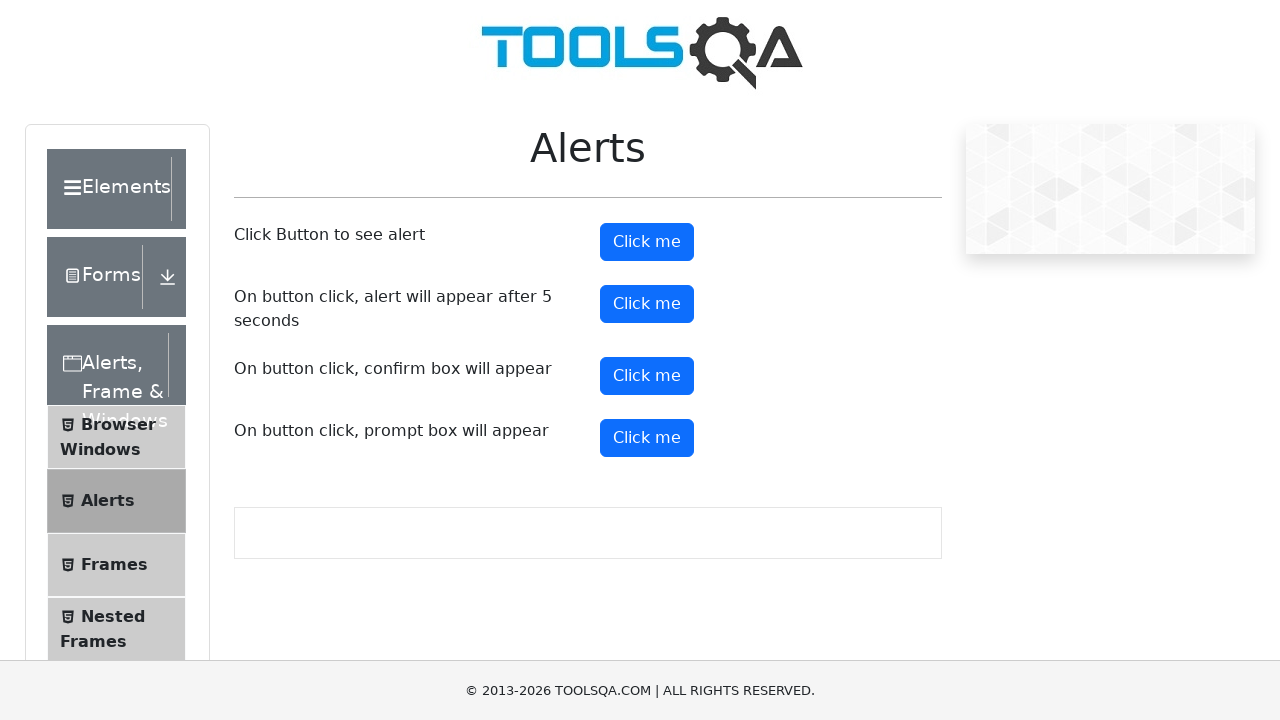

Clicked confirmation button and dismissed the alert at (647, 376) on #confirmButton
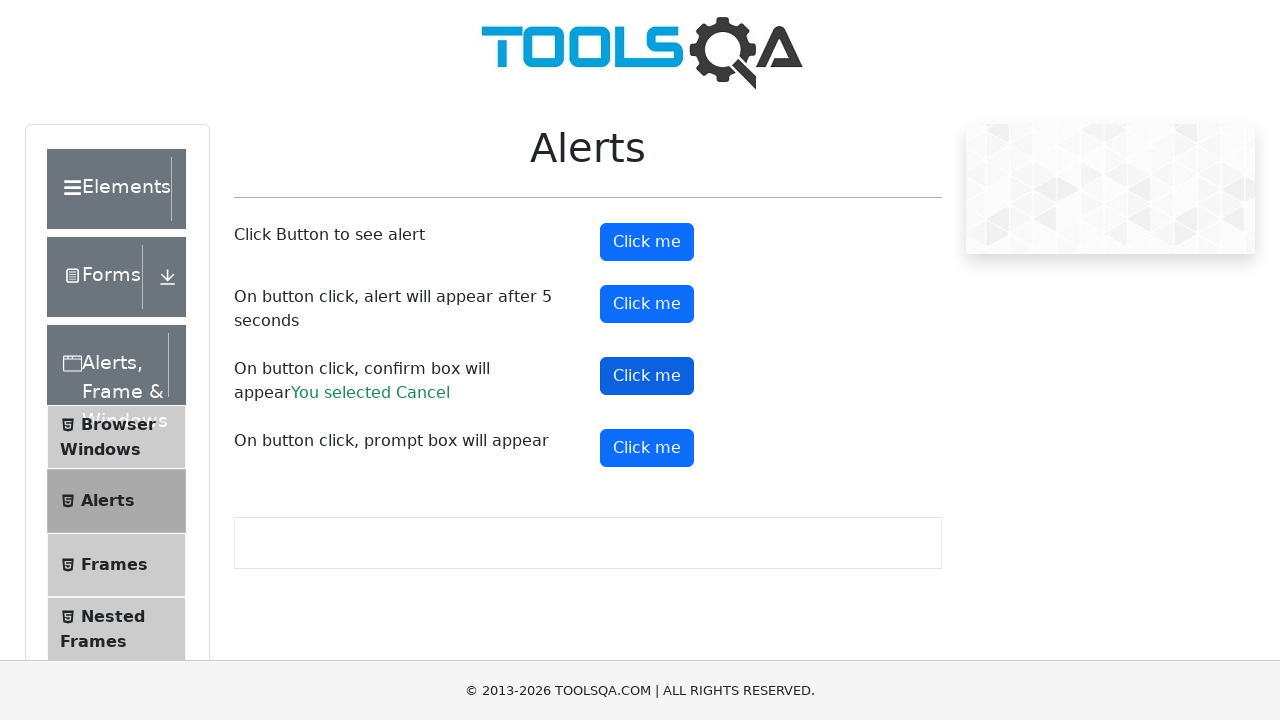

Waited 1 second between test cases
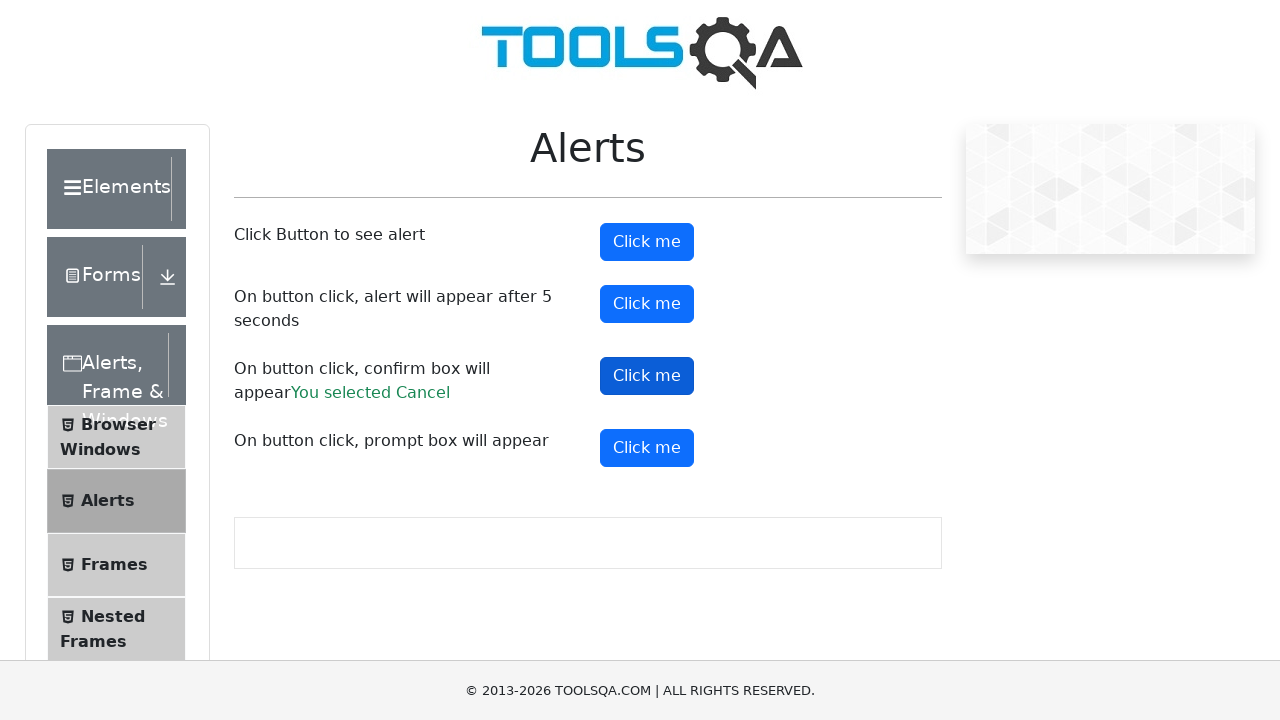

Set up dialog handler to accept confirmation alert
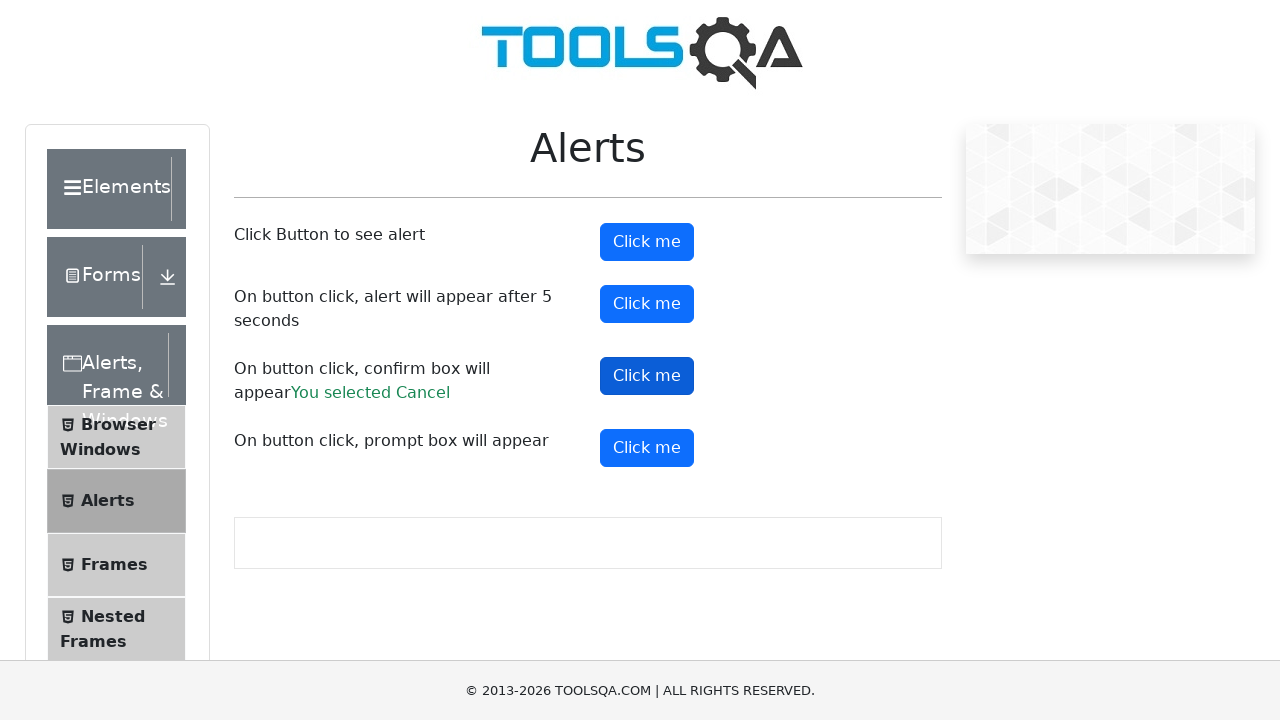

Clicked confirmation button and accepted the alert at (647, 376) on #confirmButton
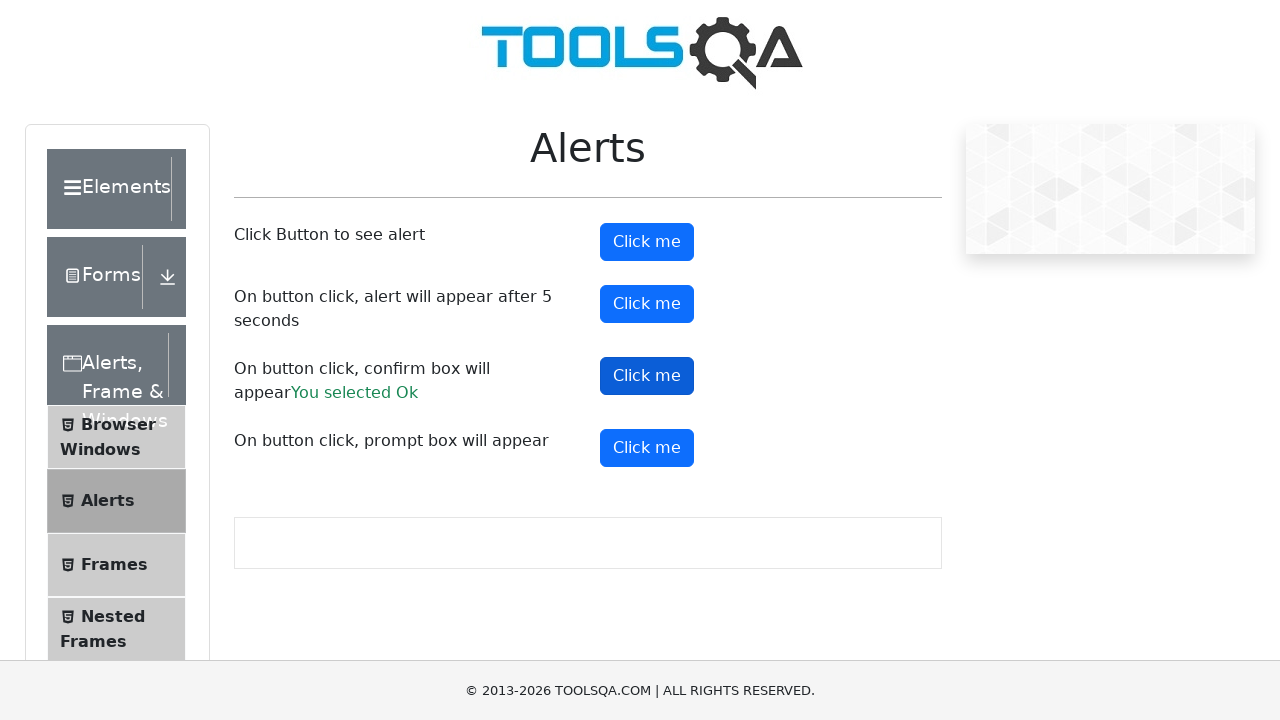

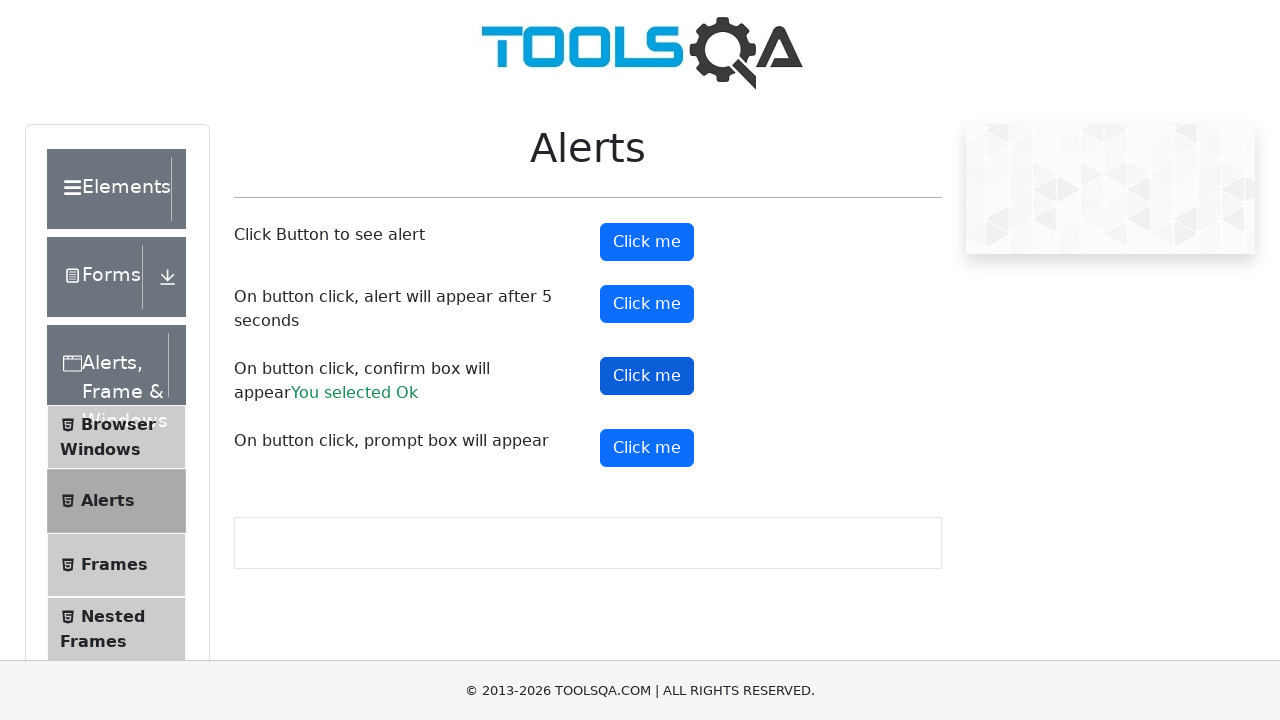